Navigates to a testing website and demonstrates window/popup handling pattern by checking for multiple windows and switching between them

Starting URL: http://www.theTestingWorld.com/testings

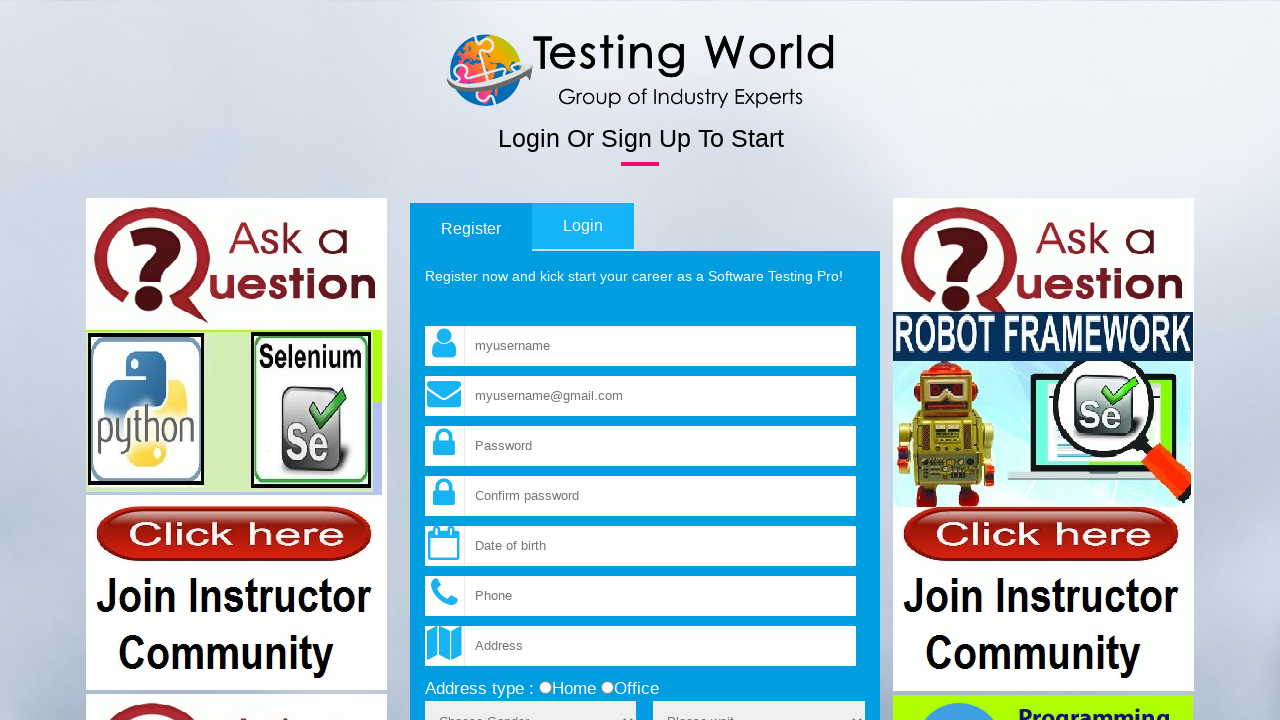

Waited for price to reach $100
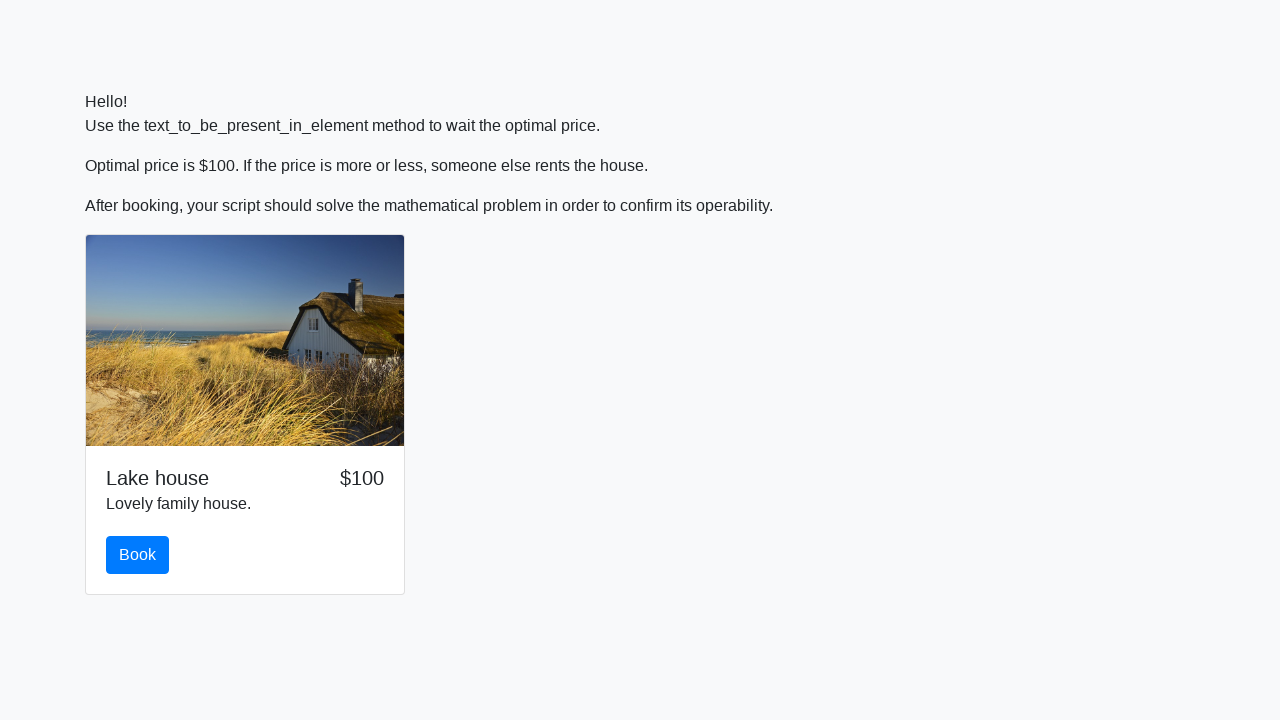

Clicked the book button
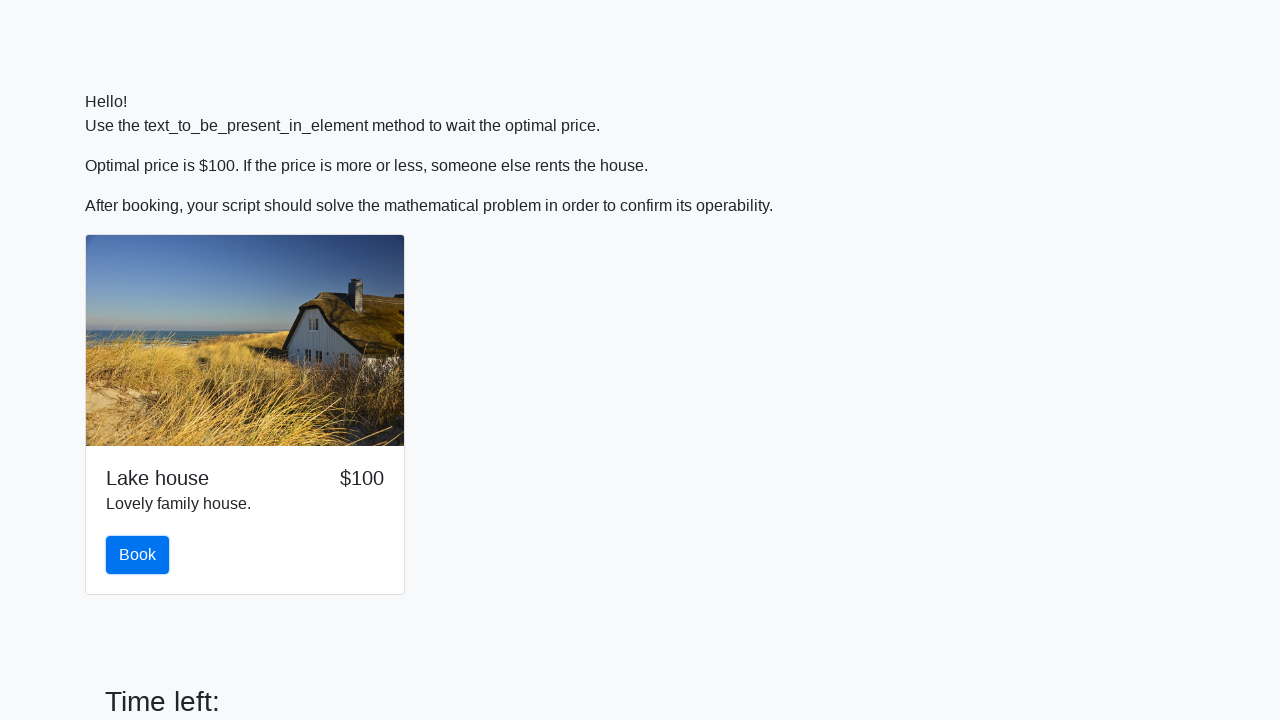

Retrieved value from input_value element
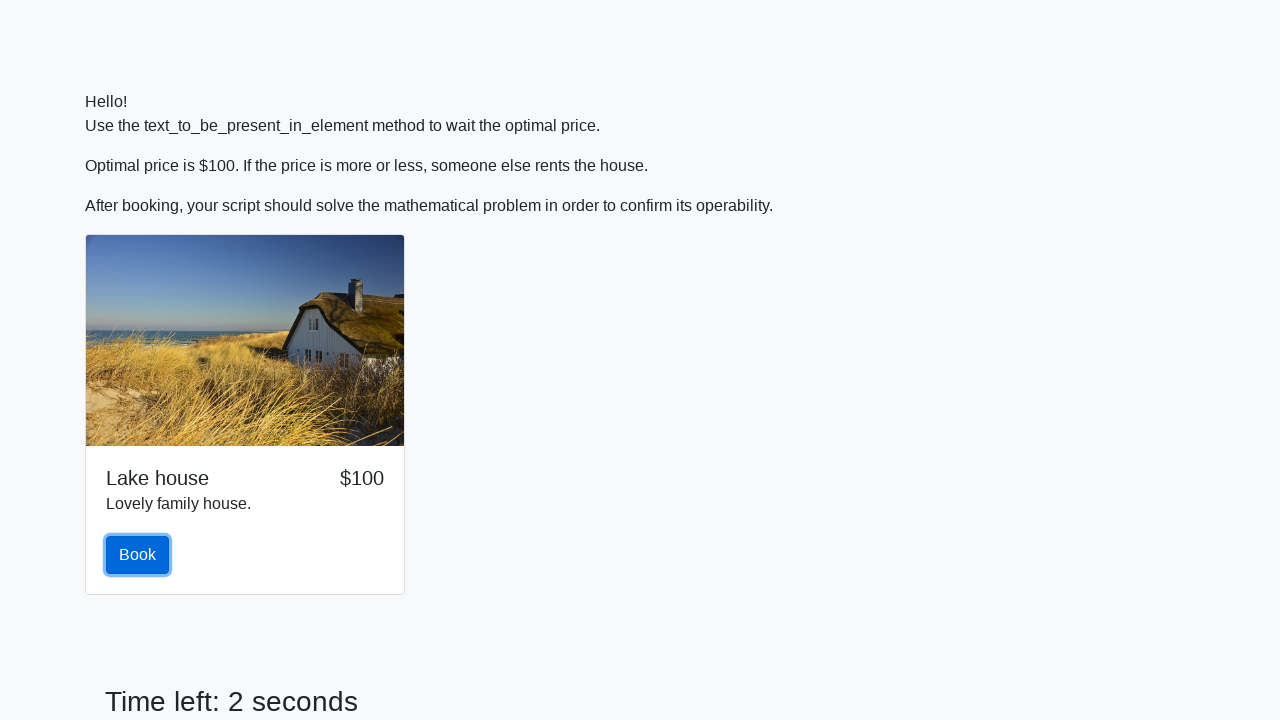

Calculated mathematical result: -0.2974859624134128
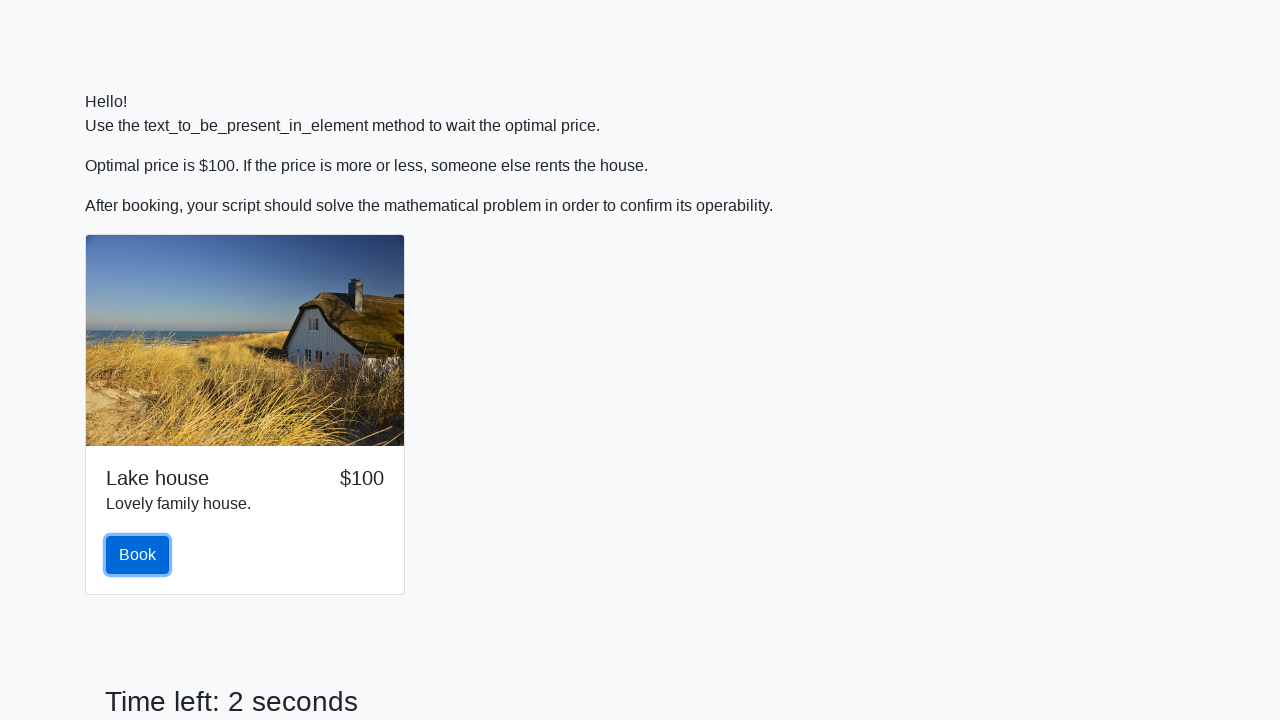

Filled in the answer field with calculated result
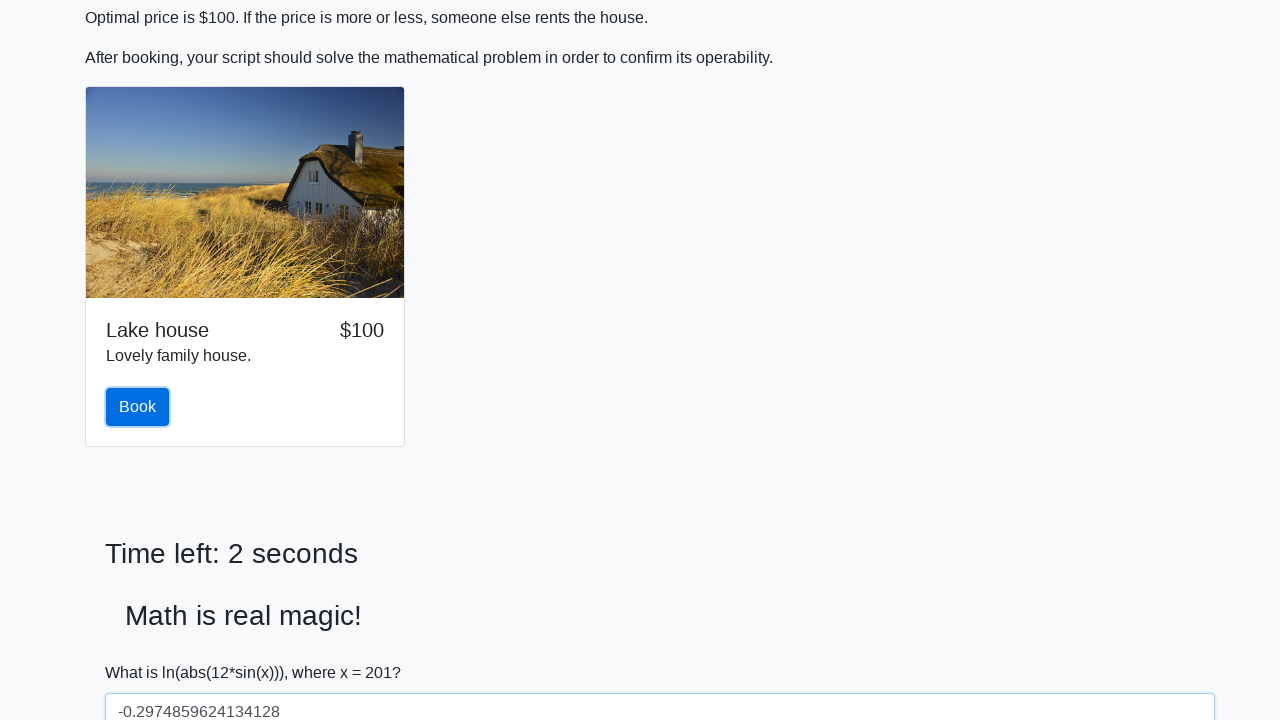

Clicked submit button
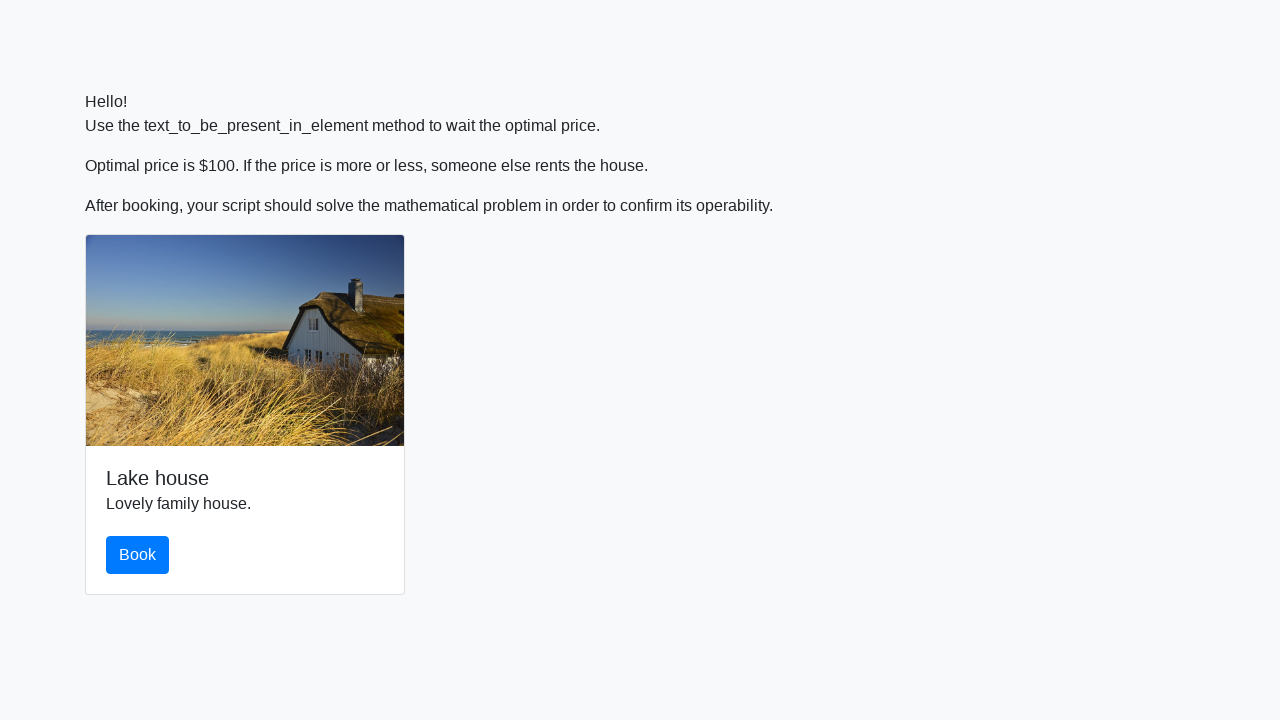

Set up alert handler to accept dialogs
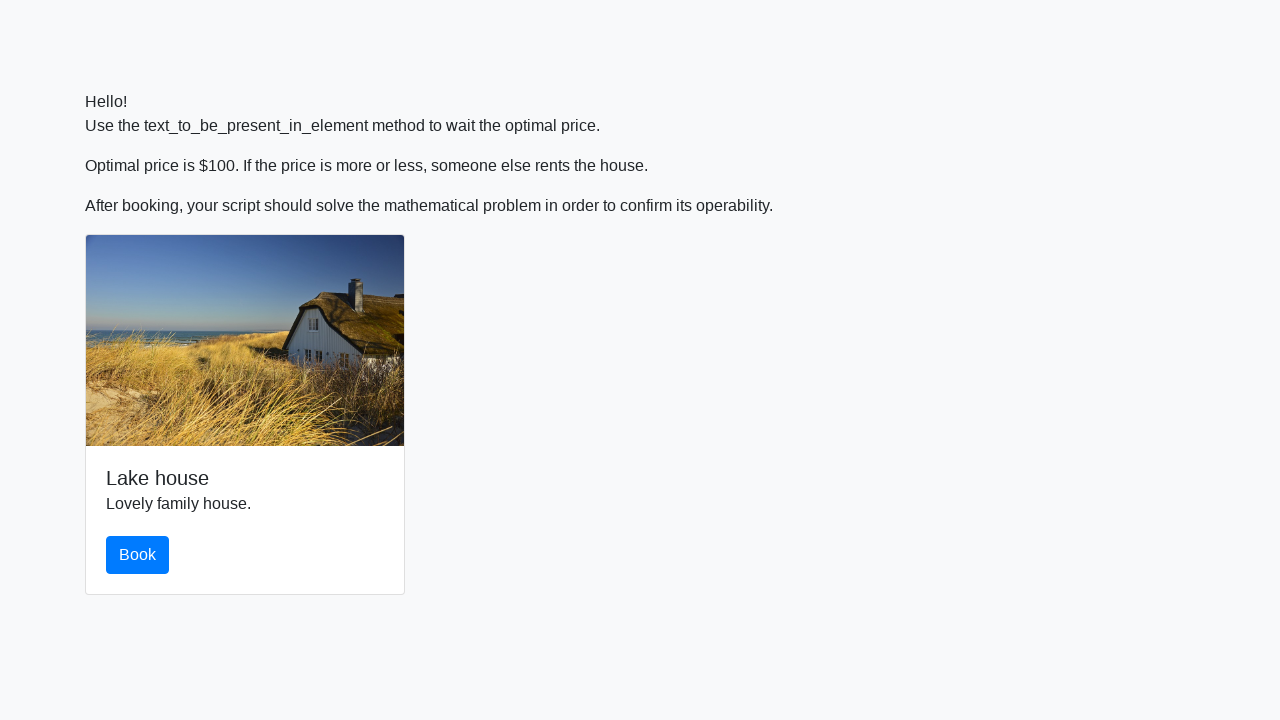

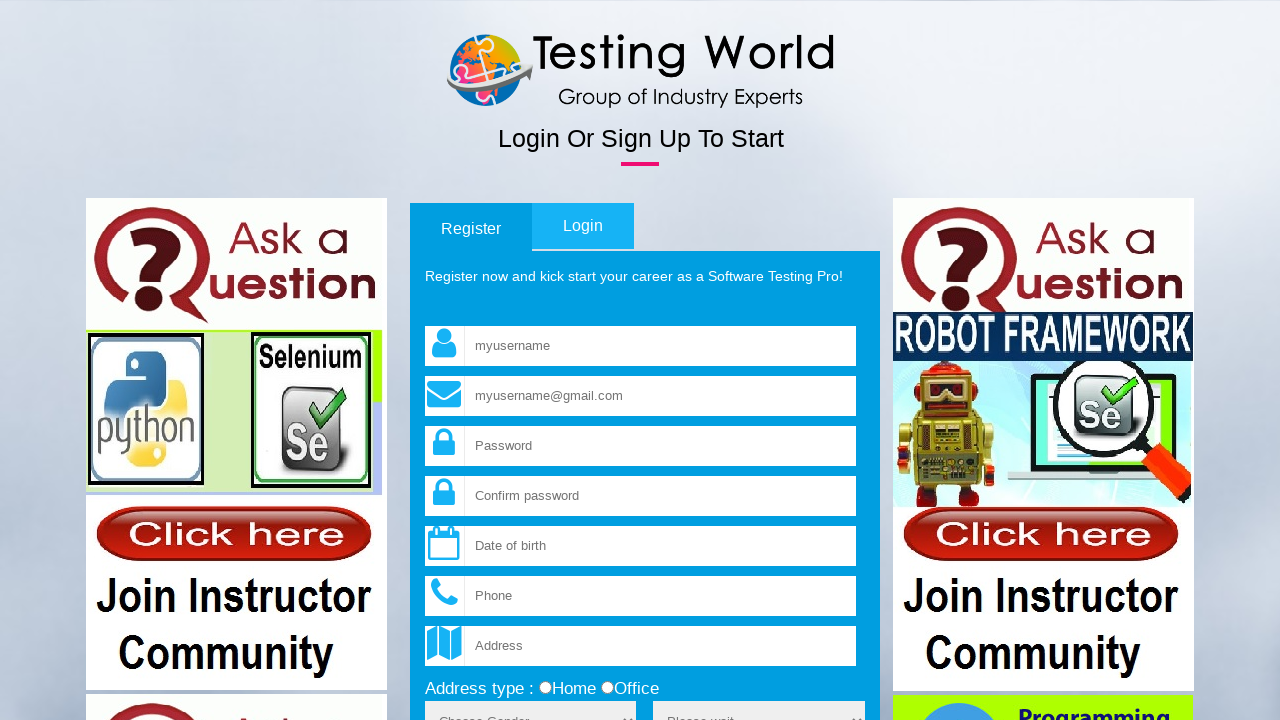